Tests searching in a book app by accessing an input field inside a Shadow DOM and entering search text

Starting URL: https://books-pwakit.appspot.com/

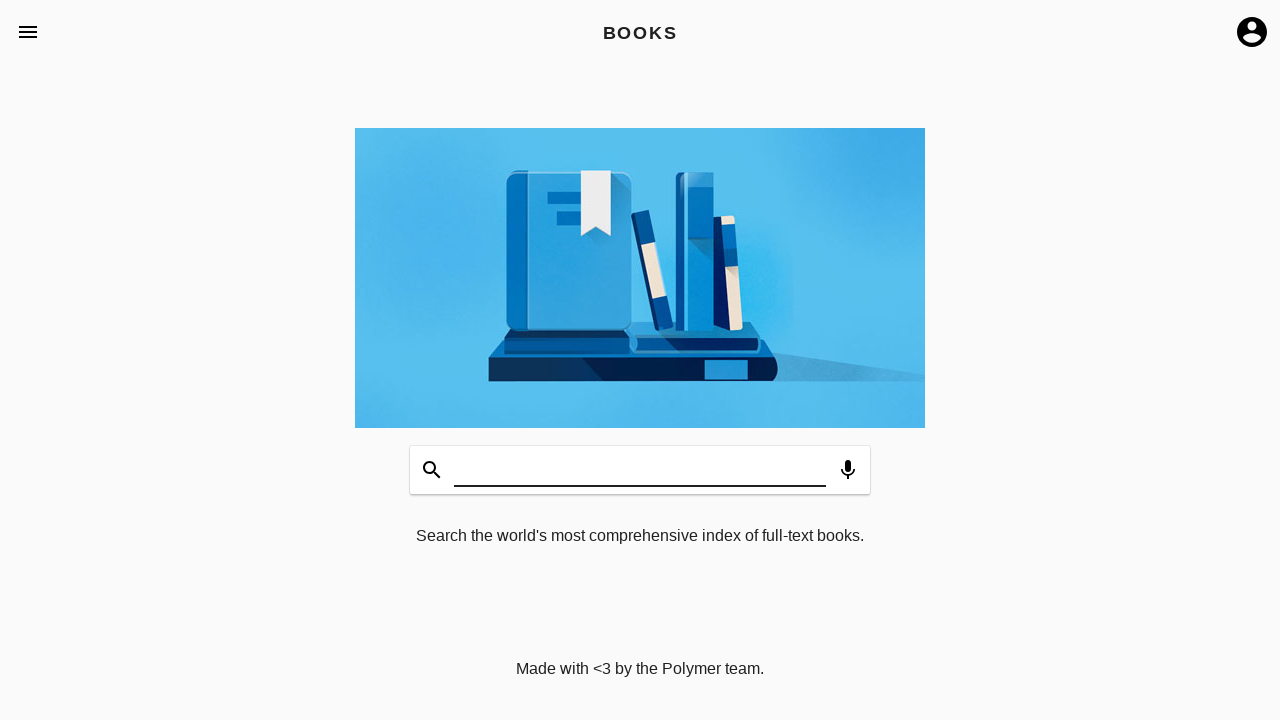

Located shadow host element book-app with apptitle='BOOKS'
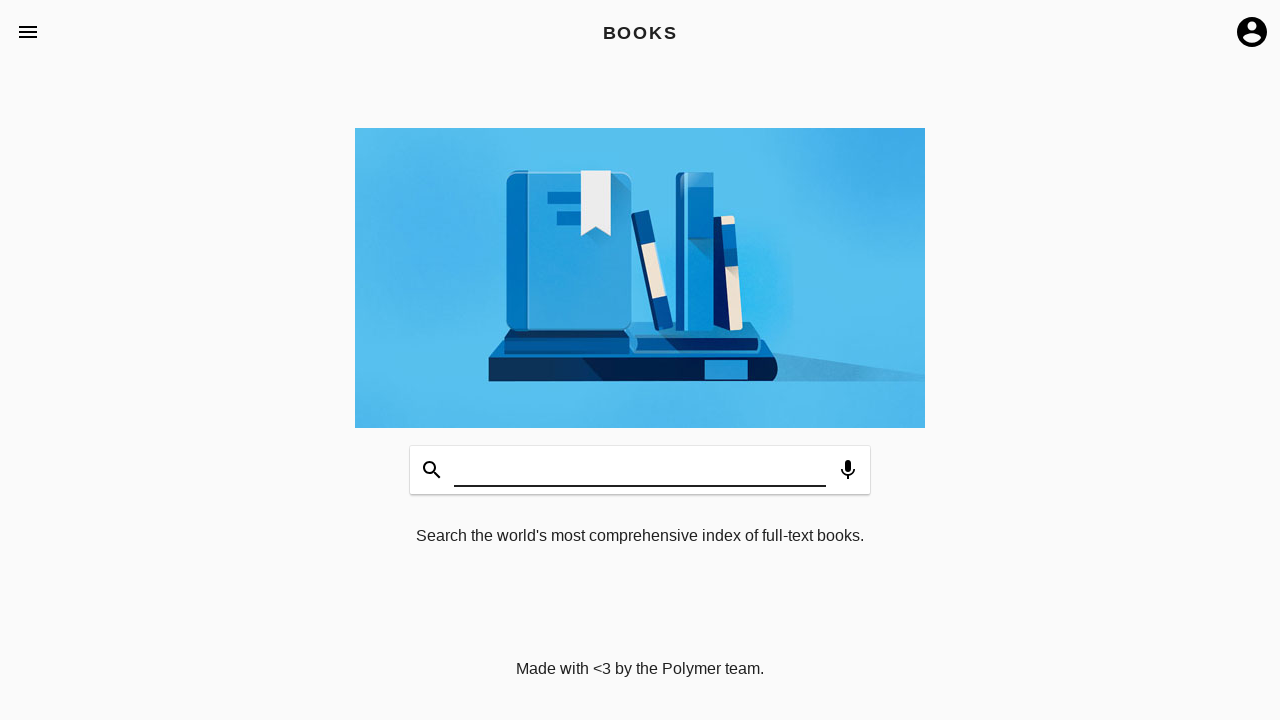

Shadow host element is now available
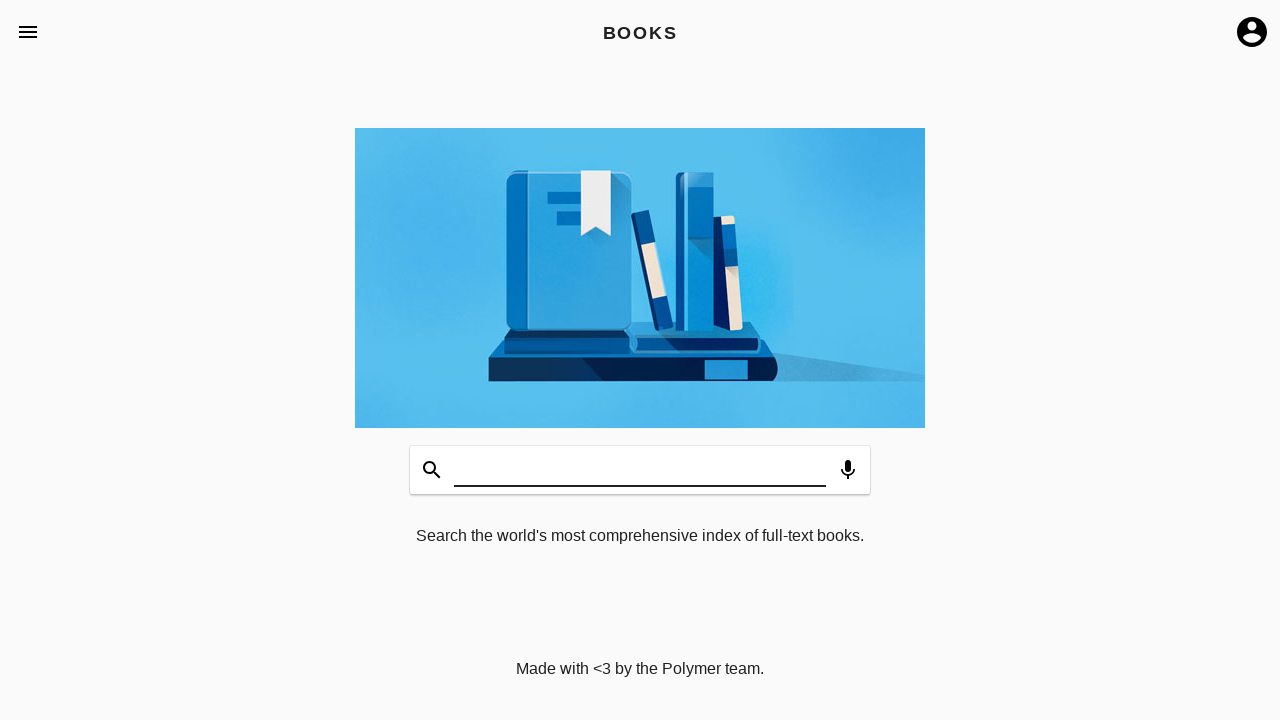

Entered 'welcome' into the search input field inside Shadow DOM on book-app[apptitle='BOOKS'] >> #input
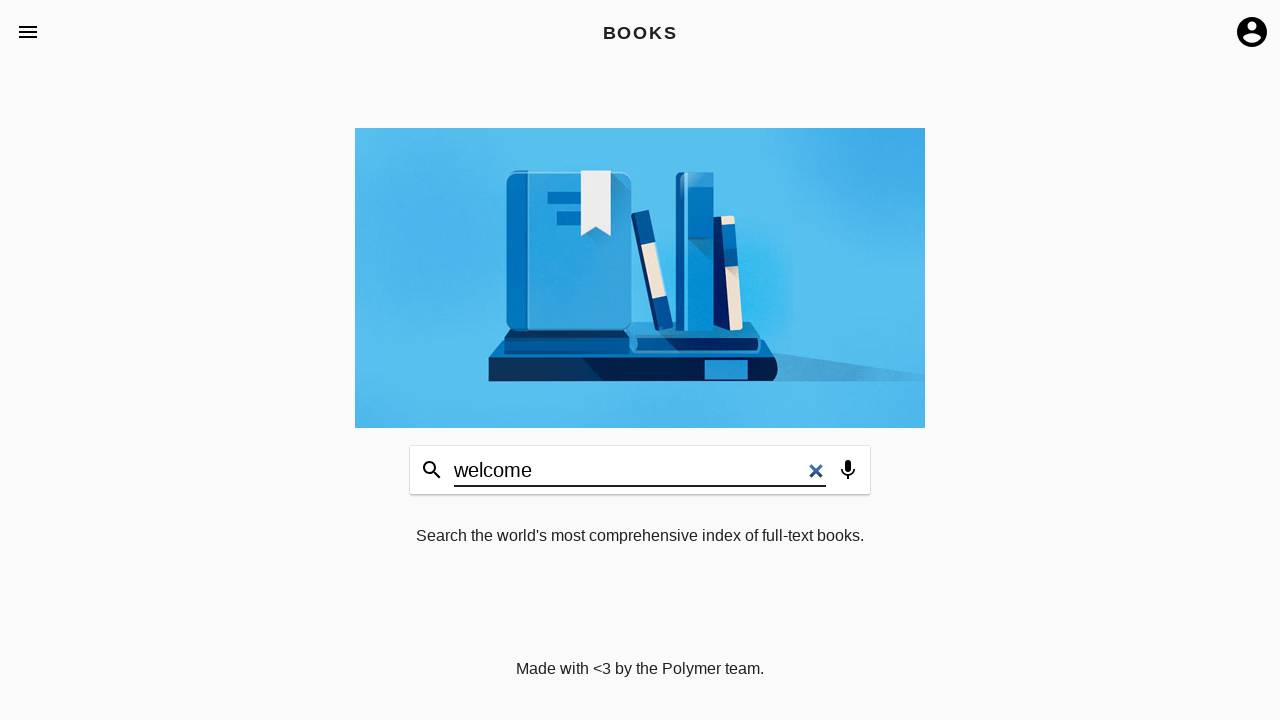

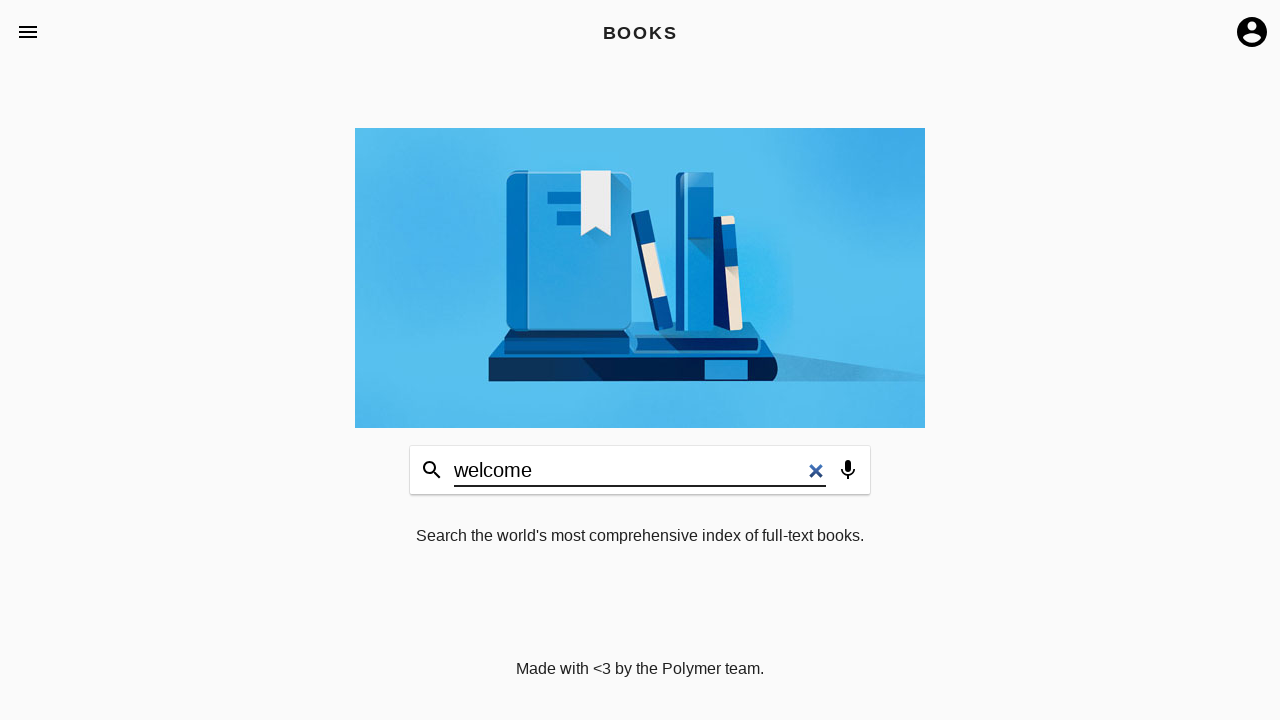